Tests page scrolling by scrolling to the bottom and then back to the top

Starting URL: https://parabank.parasoft.com/parabank/index.htm

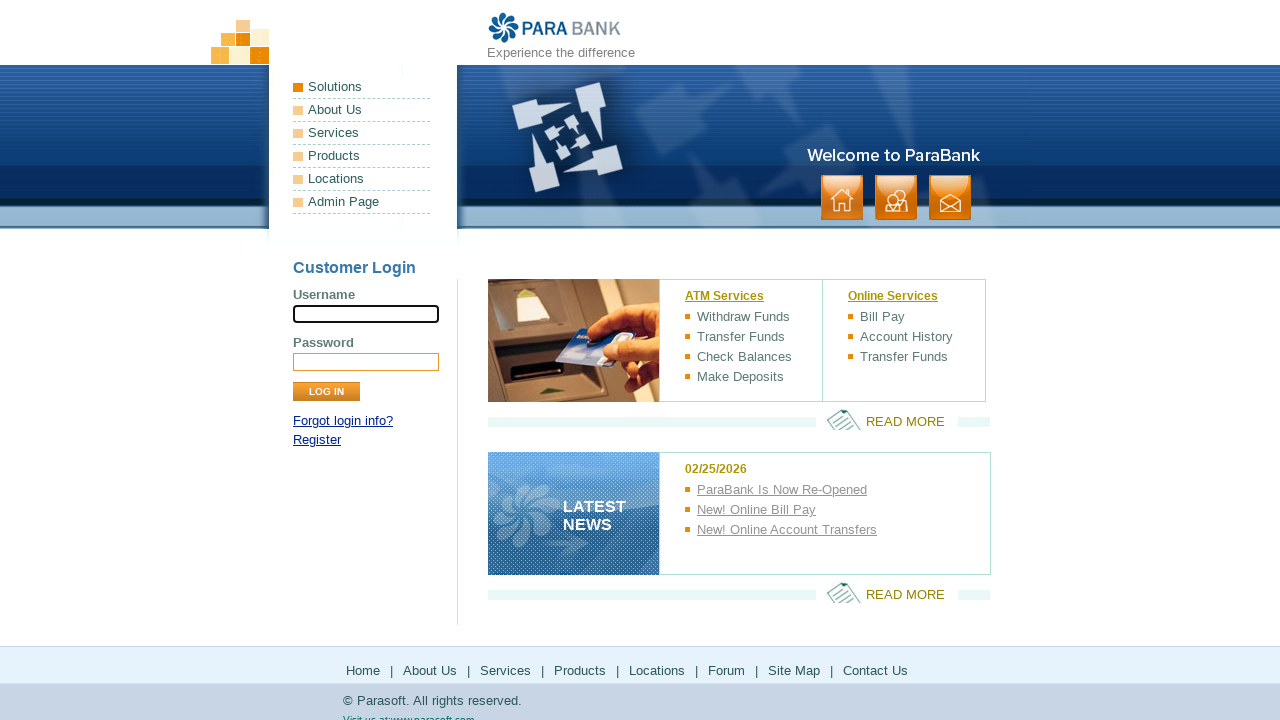

Scrolled page to the bottom
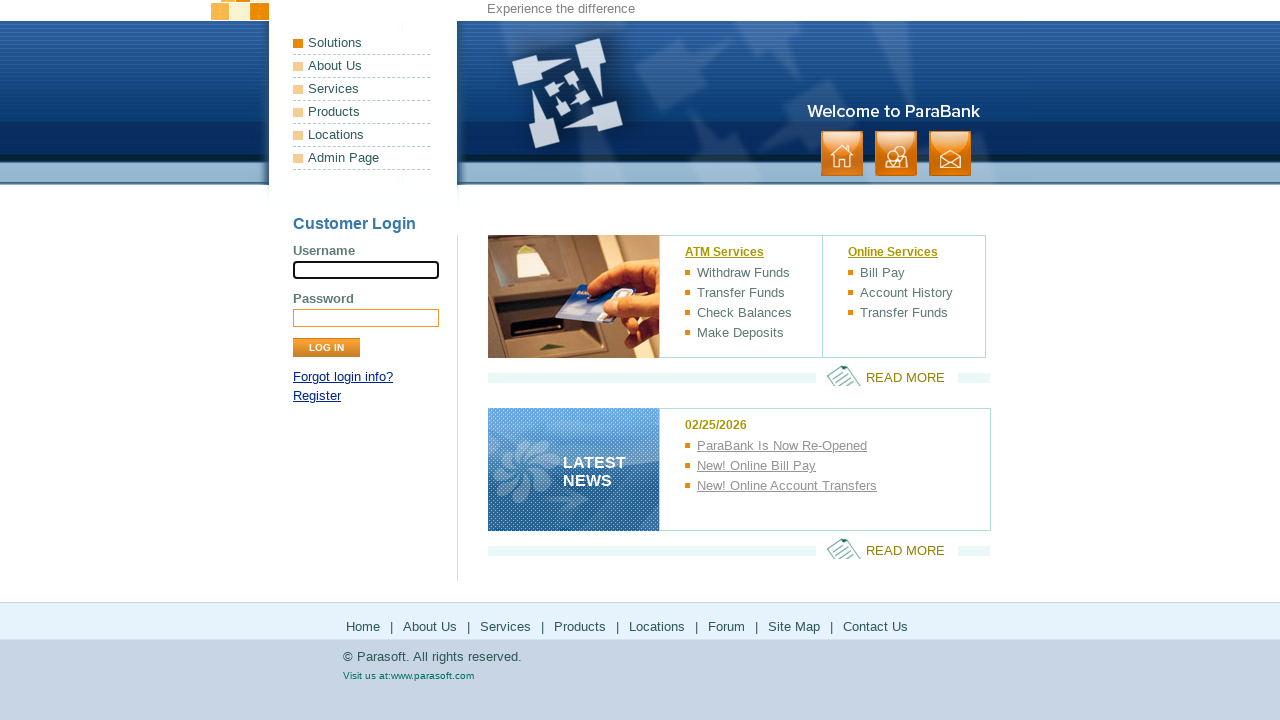

Scrolled page back to the top
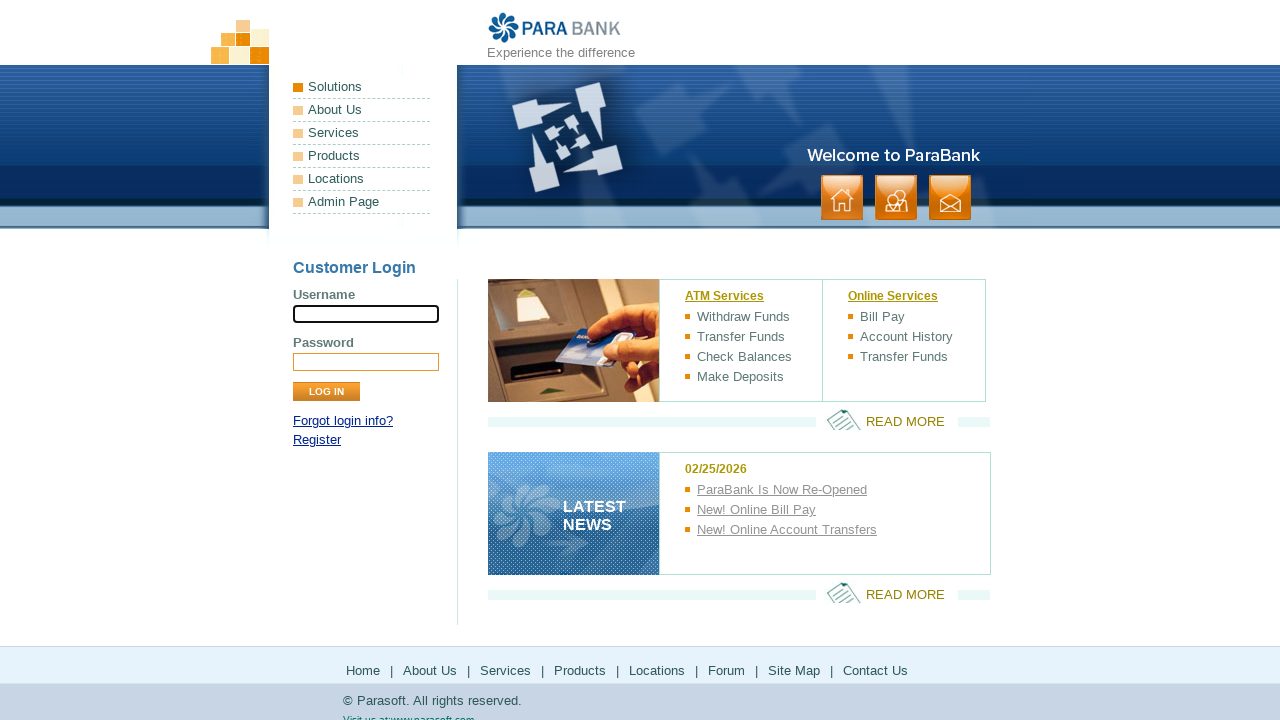

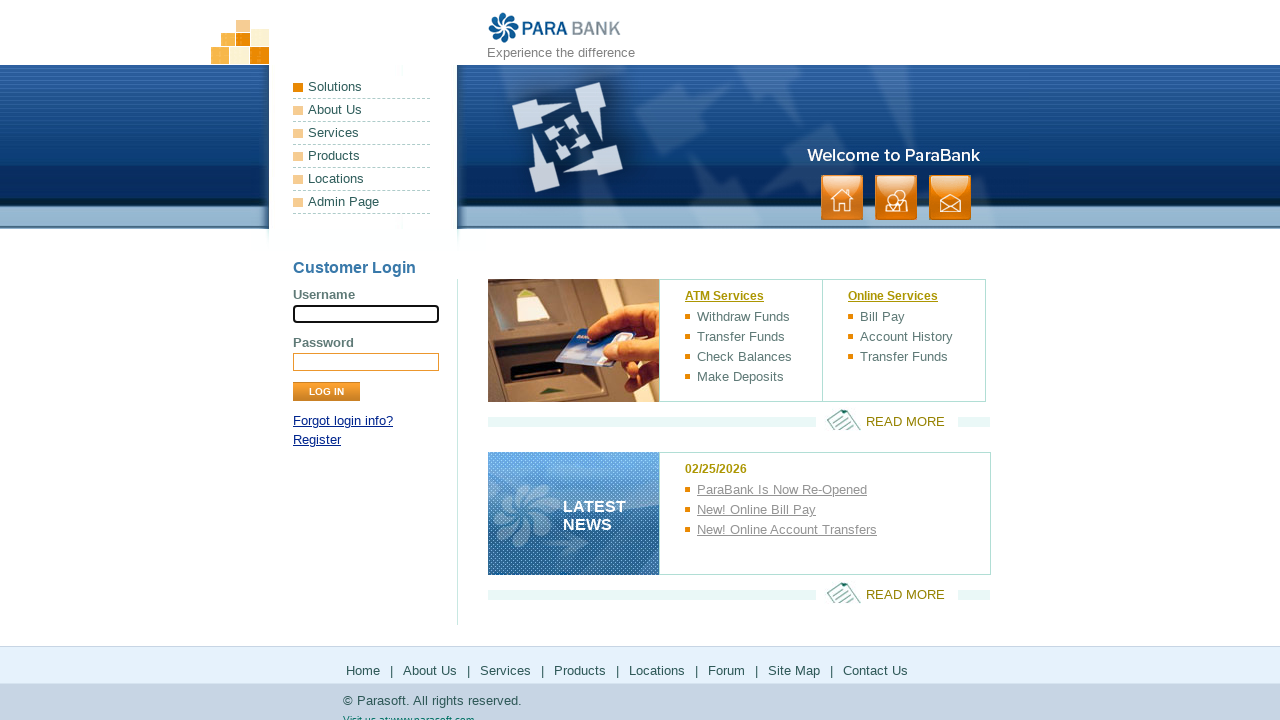